Tests keyboard actions by typing text into a firstname field while holding the SHIFT key to produce uppercase text, demonstrating keyboard modifier functionality.

Starting URL: https://awesomeqa.com/practice.html

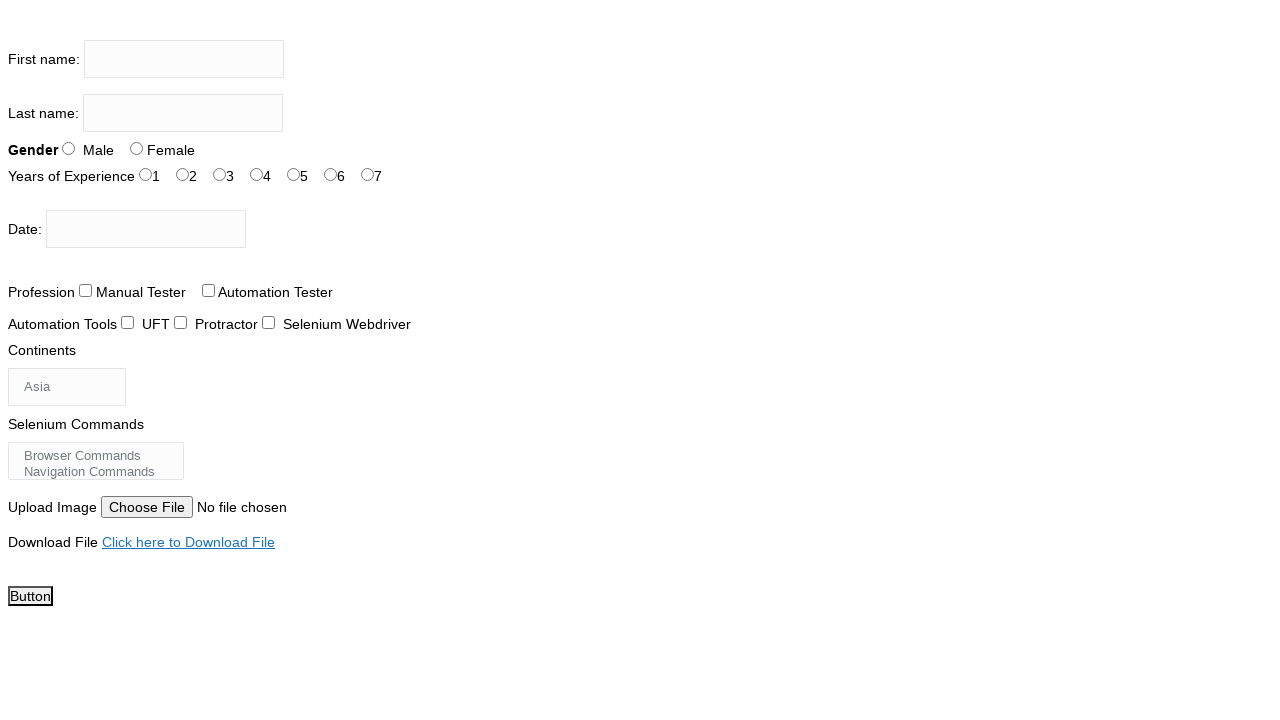

Located the firstname input field
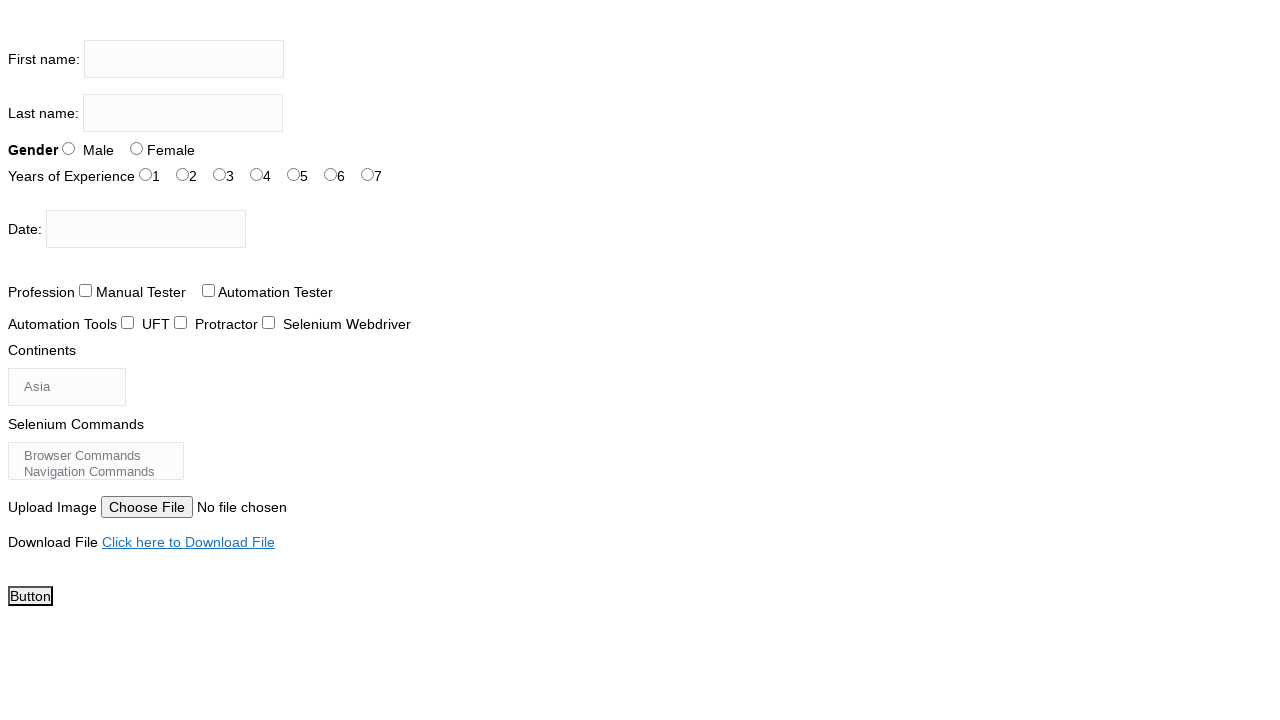

Pressed Shift+T to type uppercase 'T' on input[name='firstname']
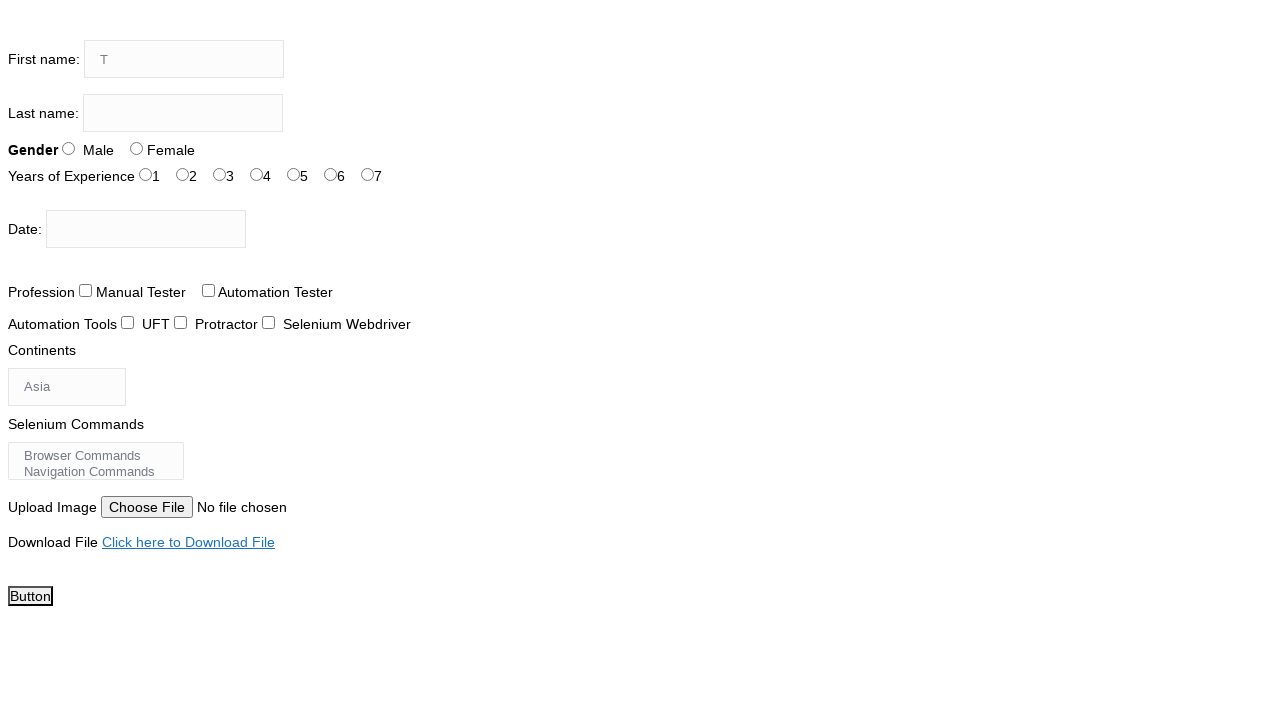

Pressed Shift+H to type uppercase 'H' on input[name='firstname']
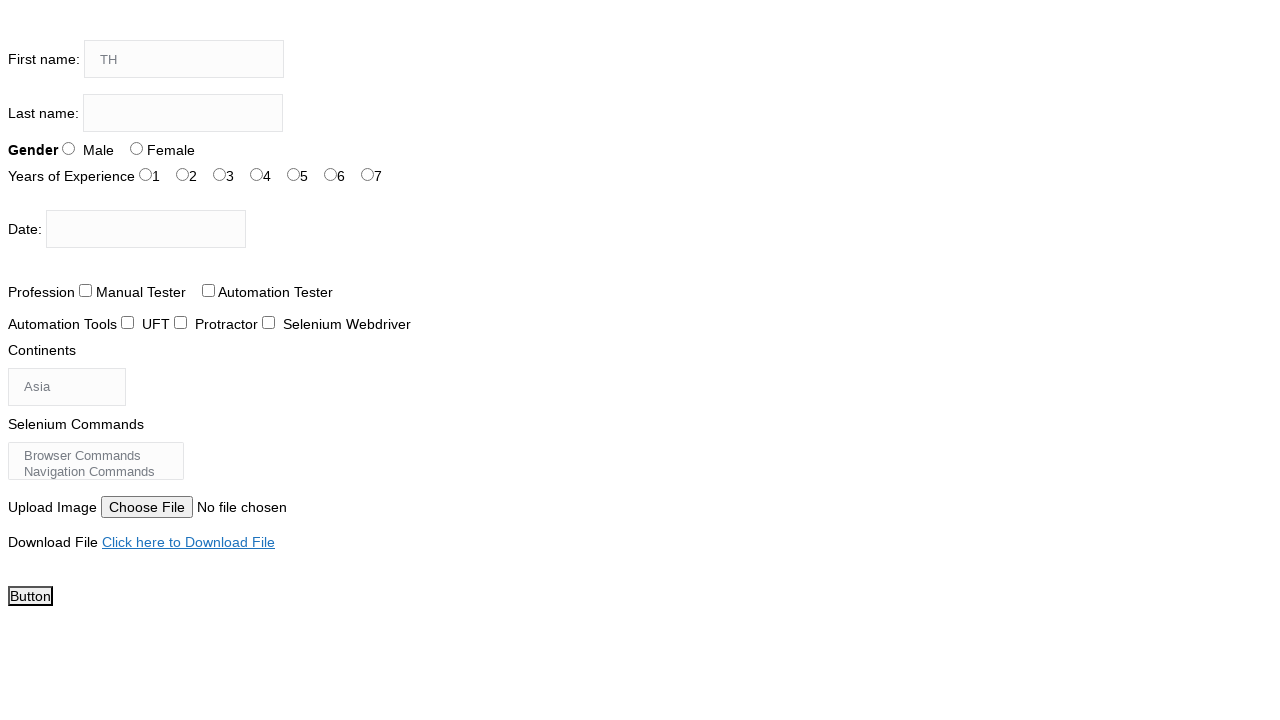

Pressed Shift+E to type uppercase 'E' on input[name='firstname']
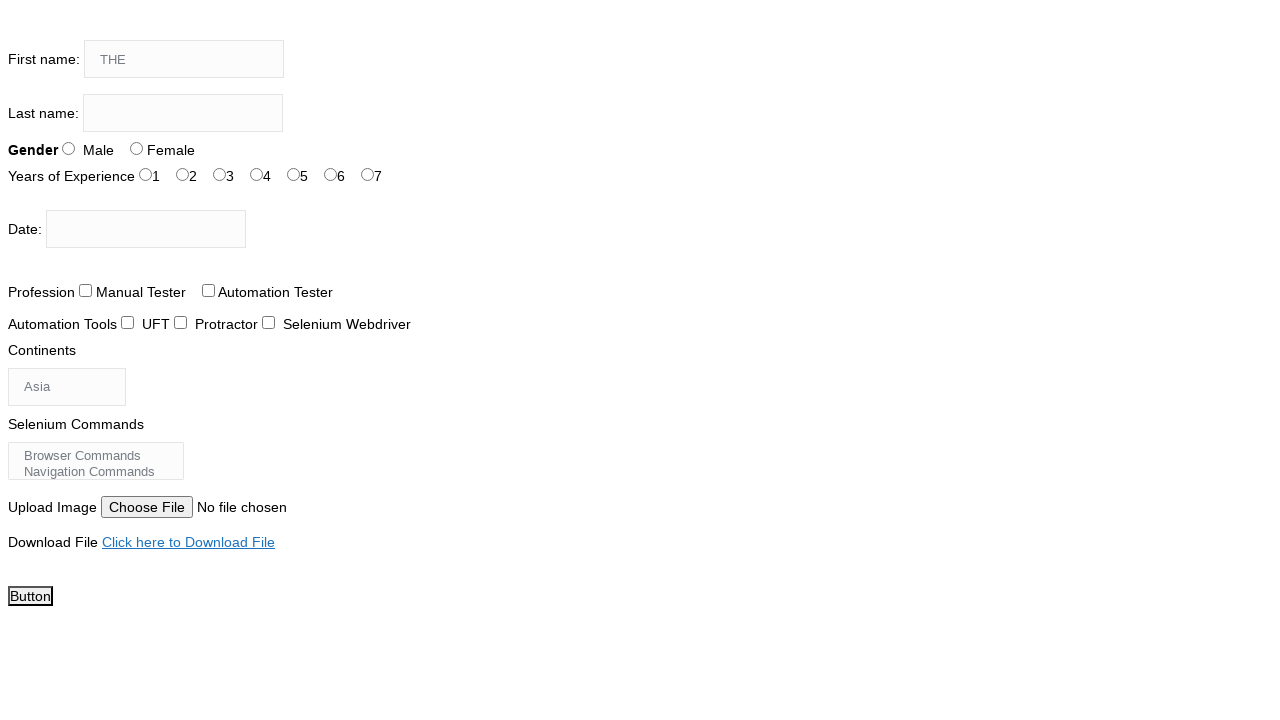

Pressed Shift+Space to type a space character on input[name='firstname']
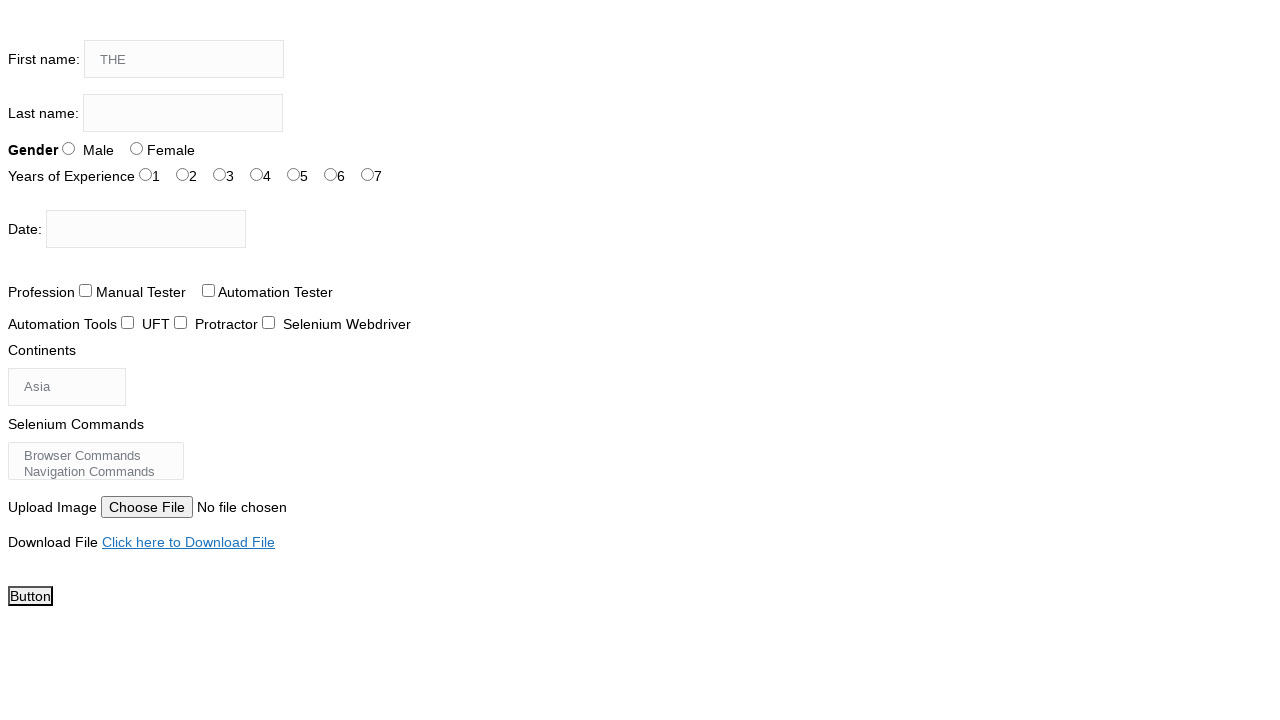

Pressed Shift+T to type uppercase 'T' on input[name='firstname']
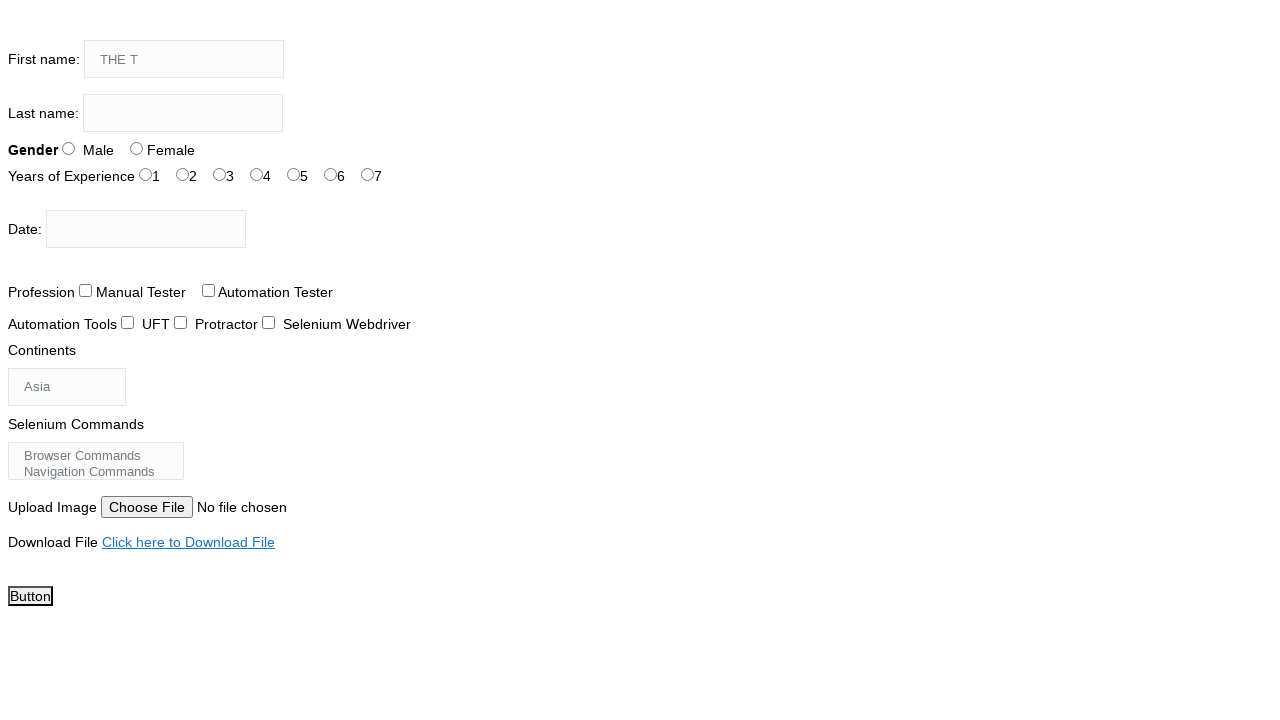

Pressed Shift+E to type uppercase 'E' on input[name='firstname']
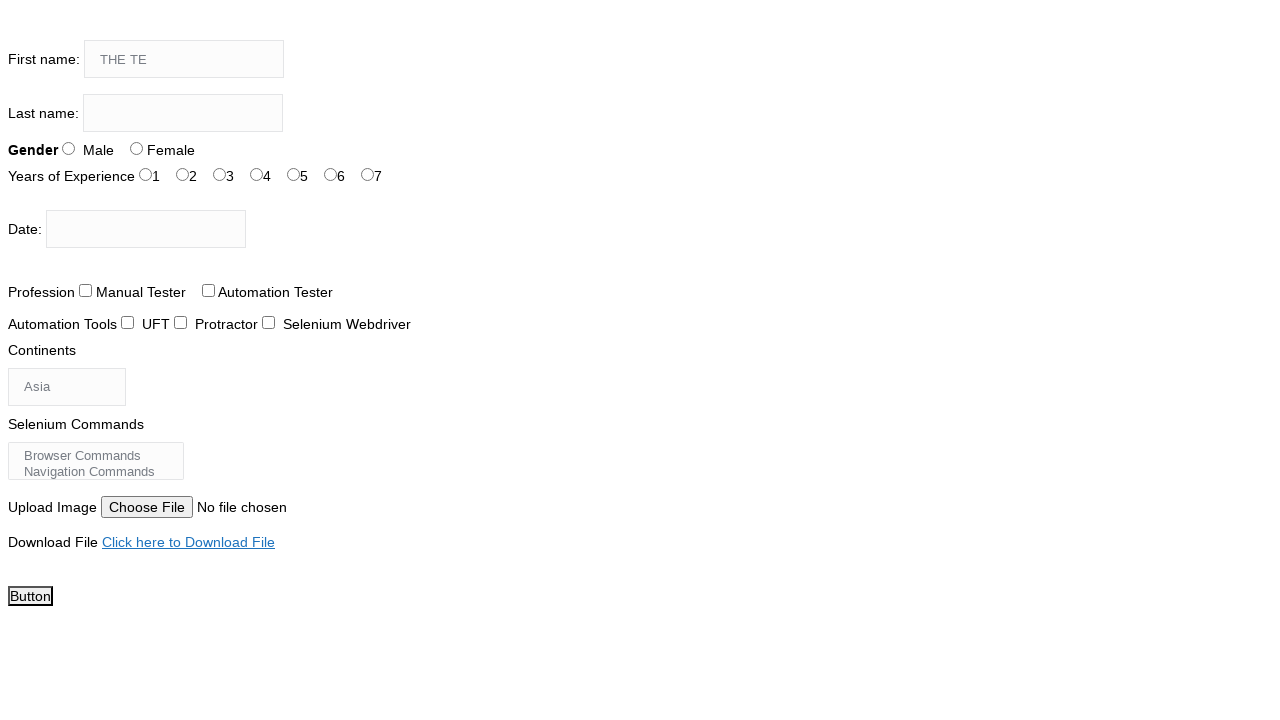

Pressed Shift+S to type uppercase 'S' on input[name='firstname']
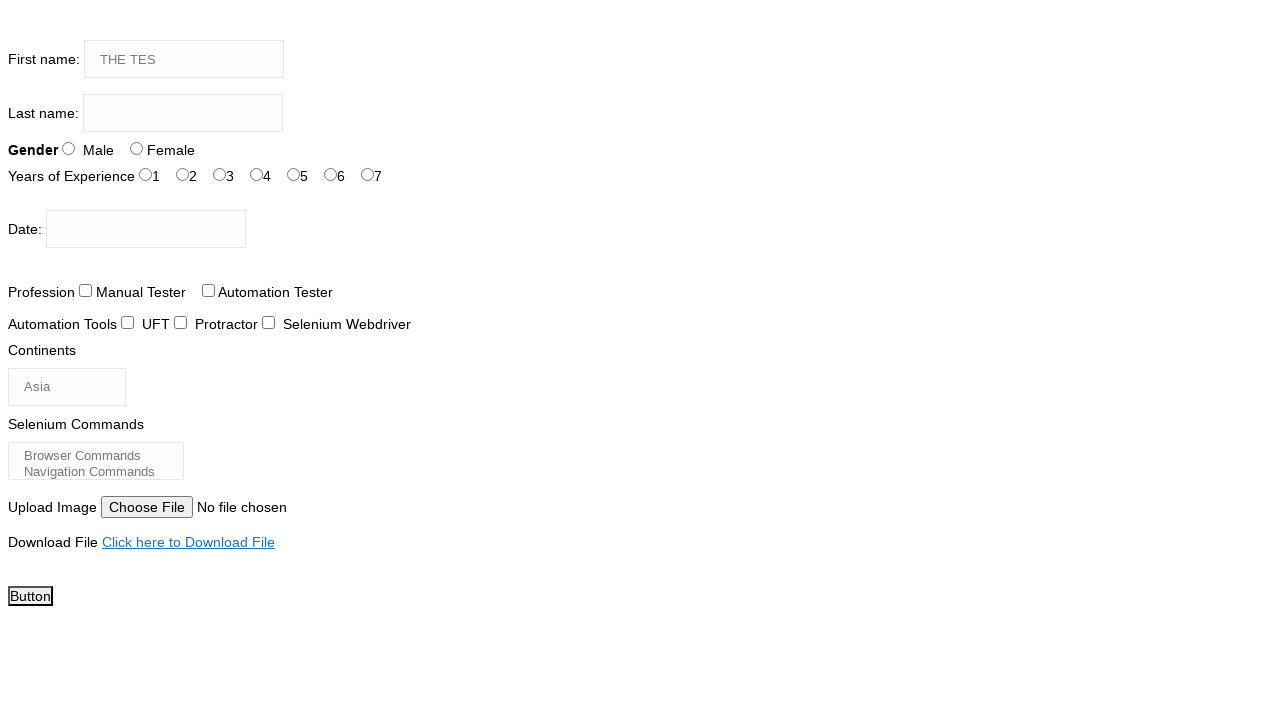

Pressed Shift+T to type uppercase 'T' on input[name='firstname']
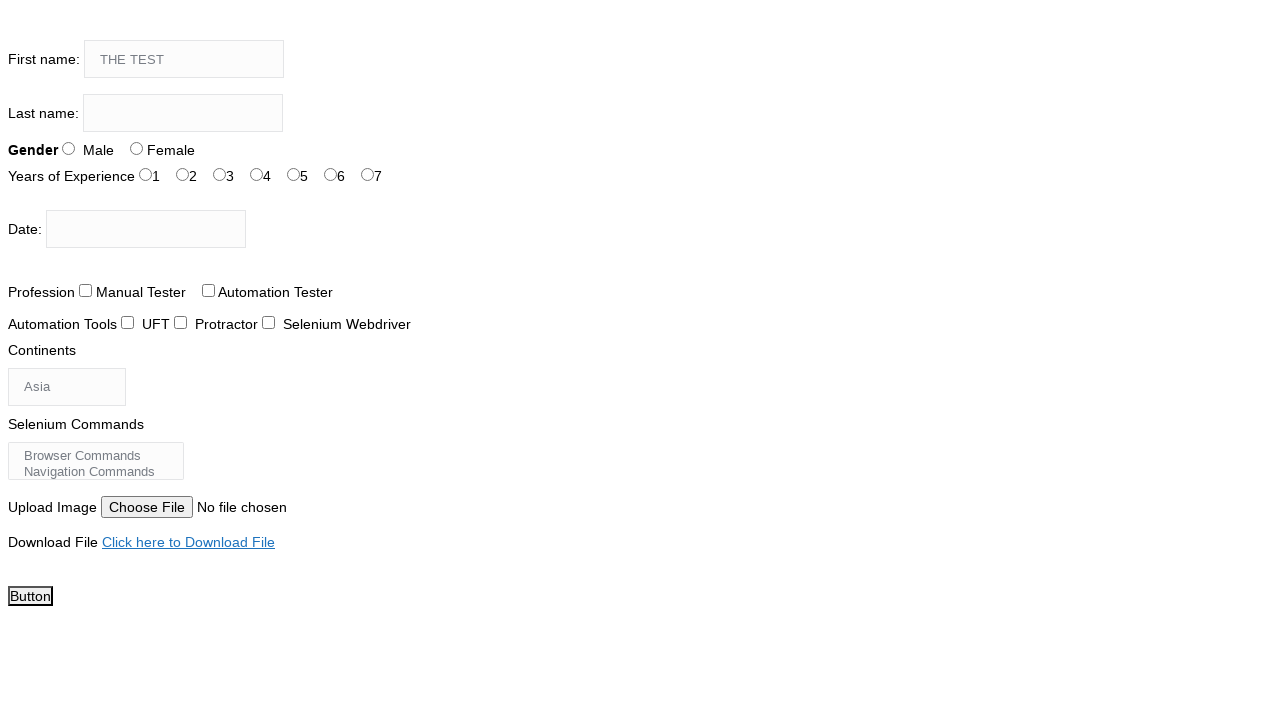

Pressed Shift+I to type uppercase 'I' on input[name='firstname']
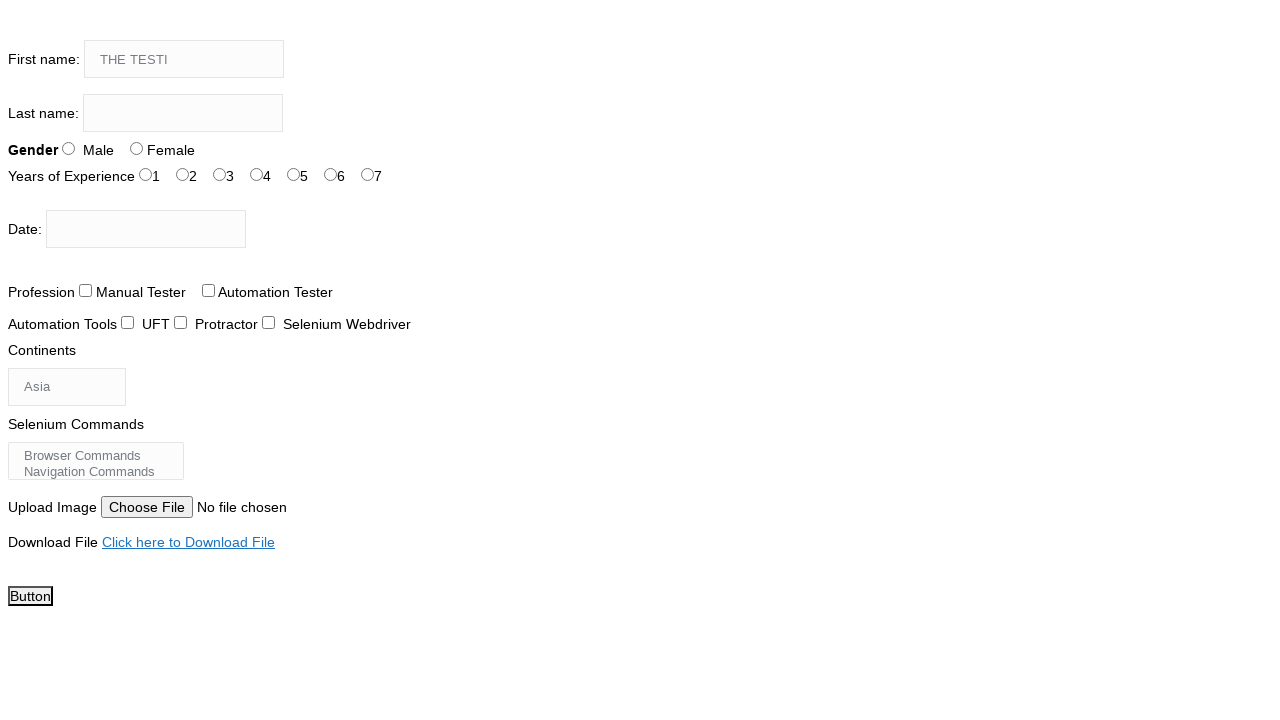

Pressed Shift+N to type uppercase 'N' on input[name='firstname']
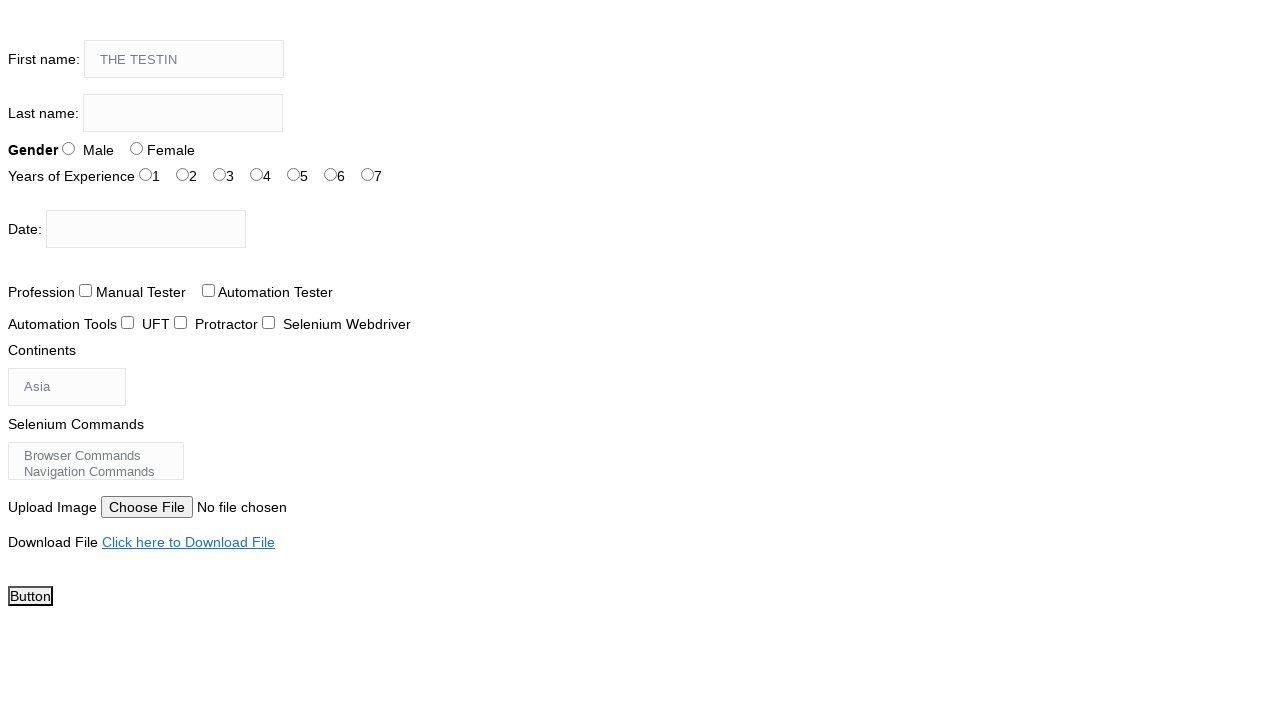

Pressed Shift+G to type uppercase 'G' on input[name='firstname']
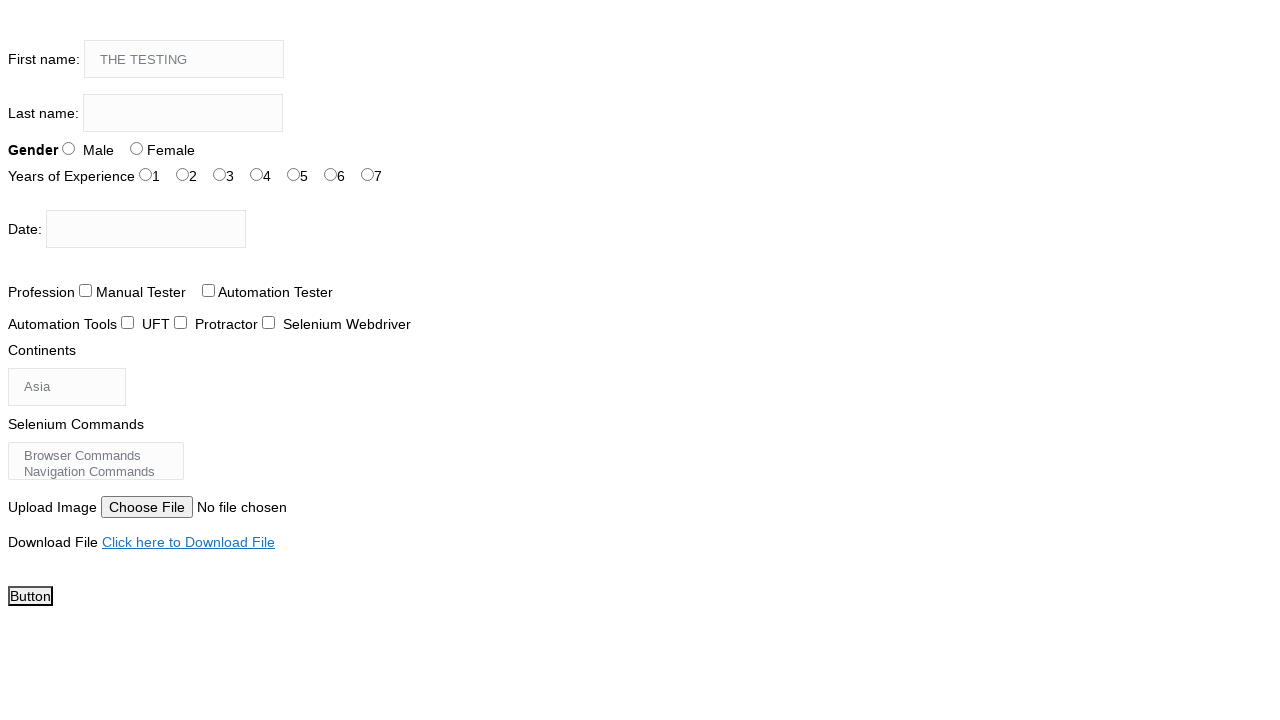

Pressed Shift+Space to type a space character on input[name='firstname']
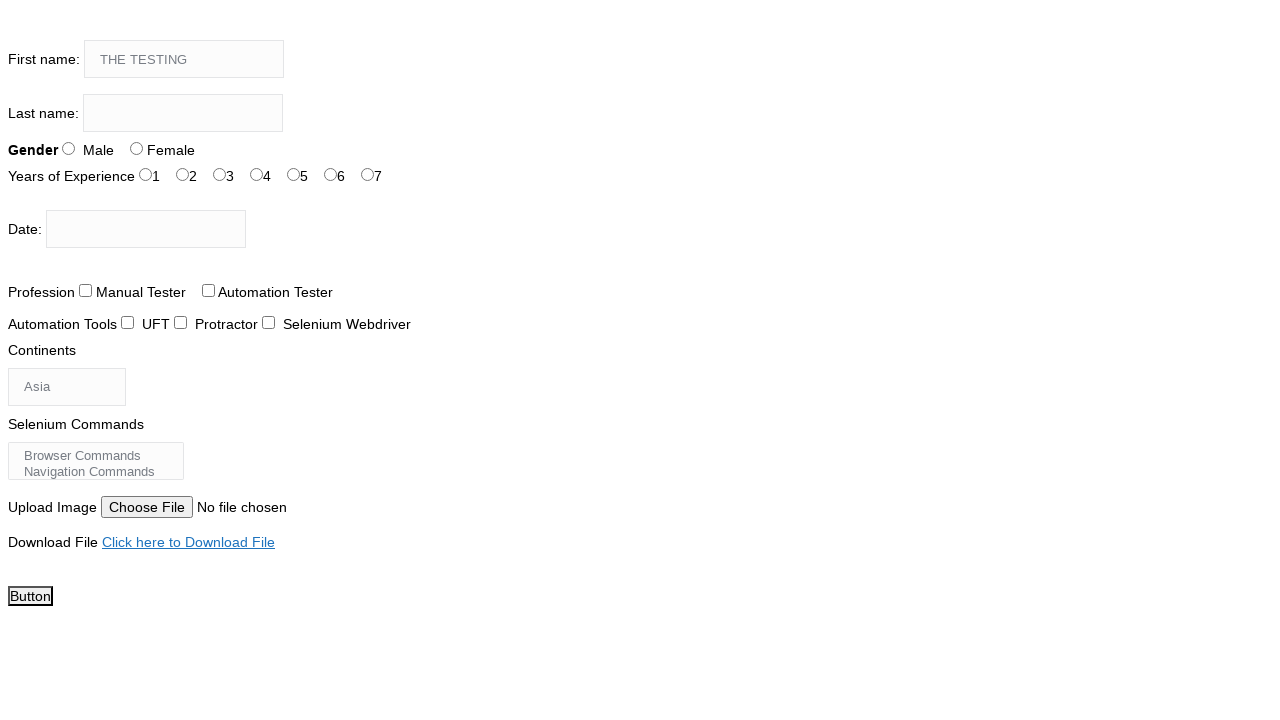

Pressed Shift+A to type uppercase 'A' on input[name='firstname']
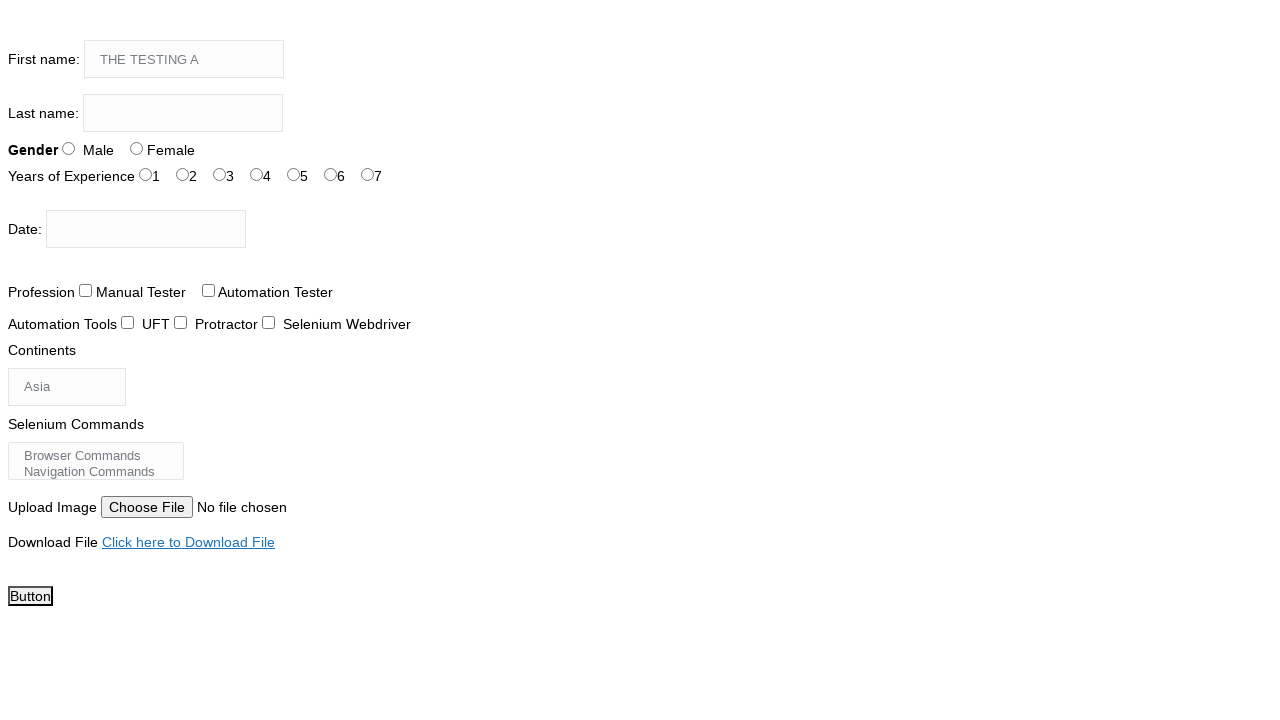

Pressed Shift+C to type uppercase 'C' on input[name='firstname']
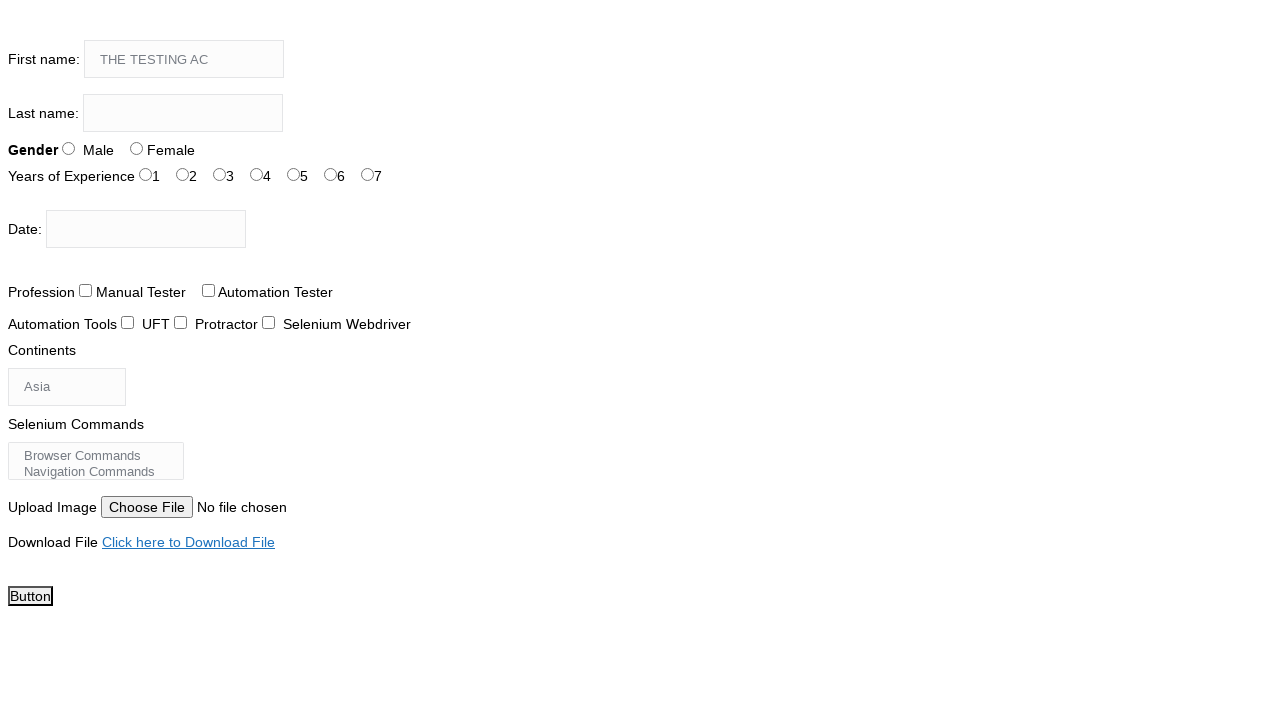

Pressed Shift+A to type uppercase 'A' on input[name='firstname']
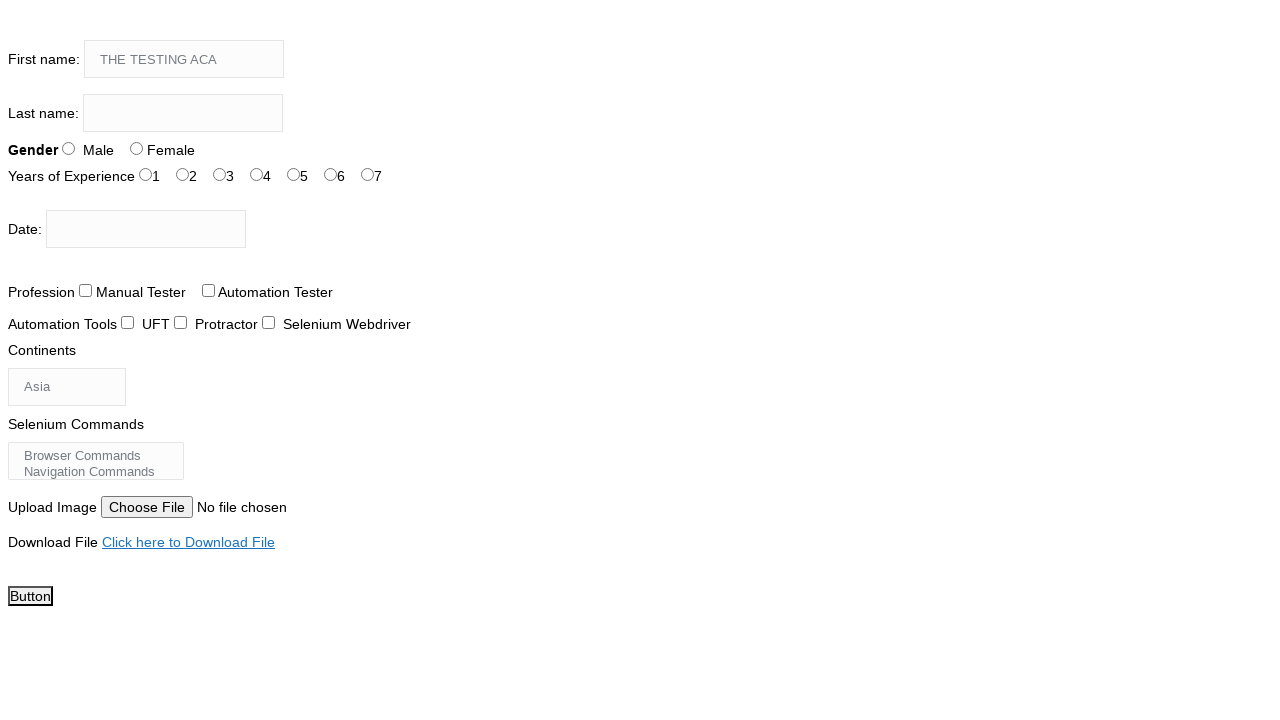

Pressed Shift+D to type uppercase 'D' on input[name='firstname']
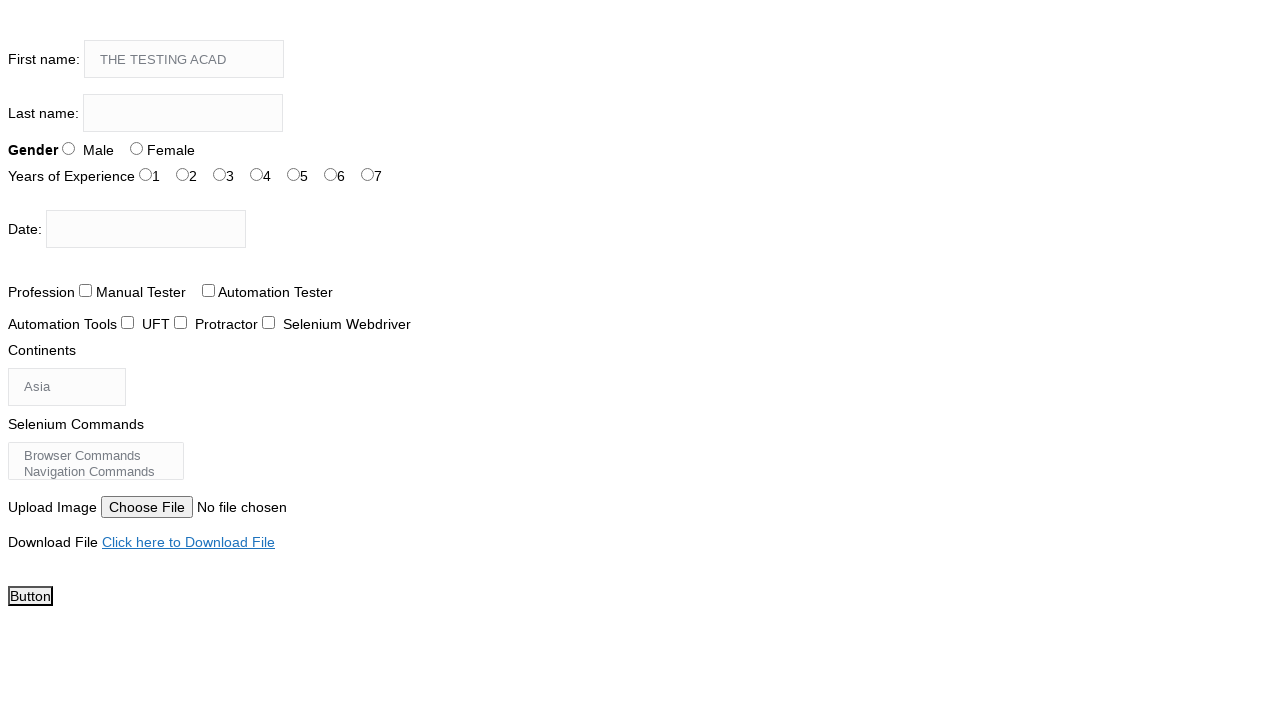

Pressed Shift+E to type uppercase 'E' on input[name='firstname']
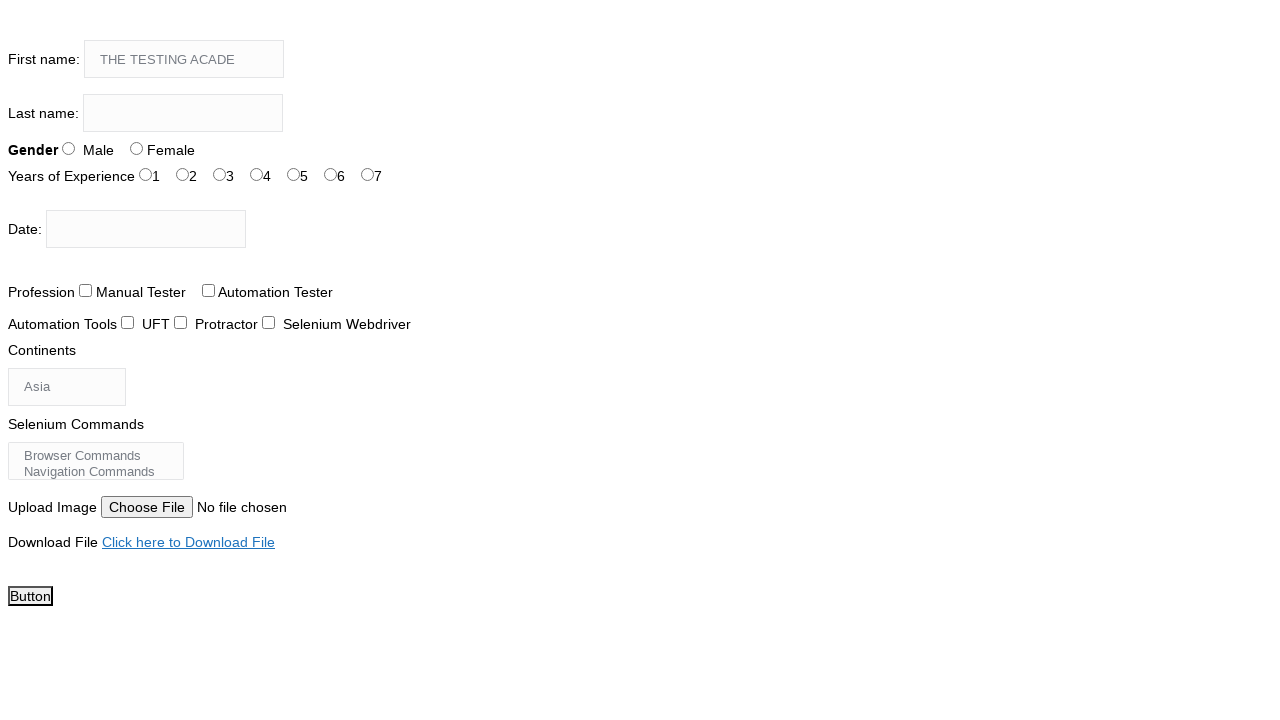

Pressed Shift+M to type uppercase 'M' on input[name='firstname']
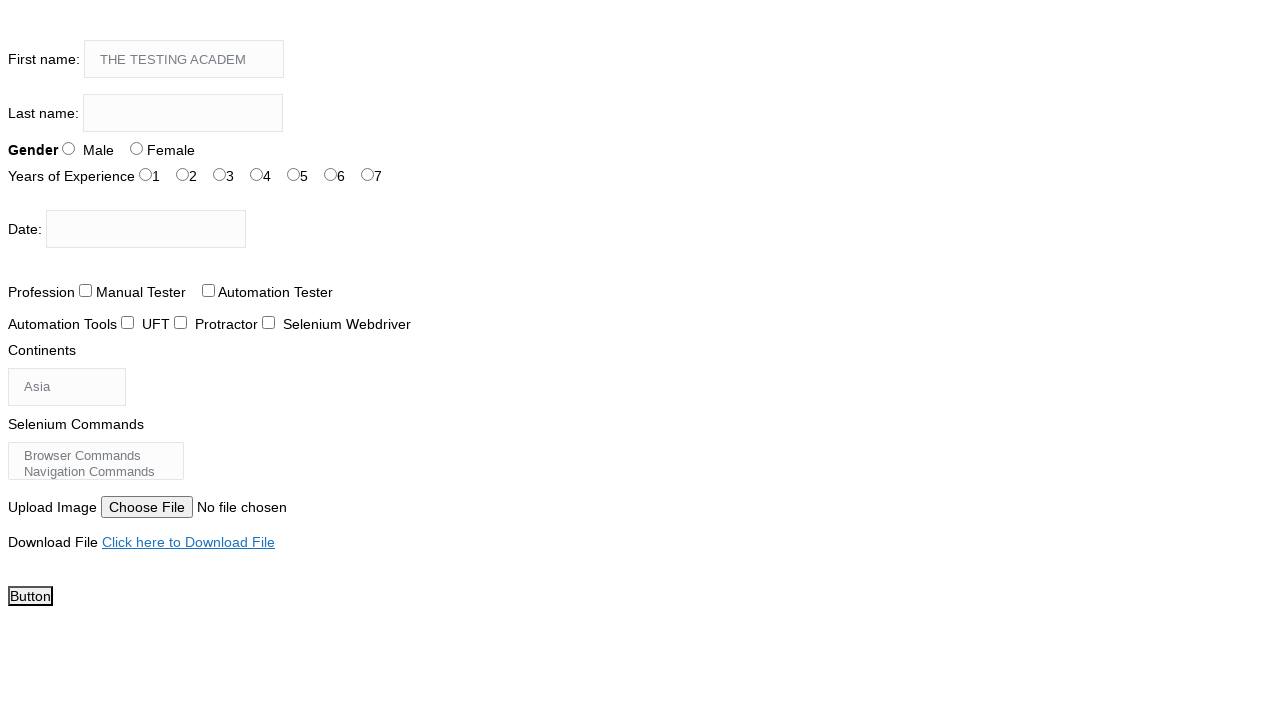

Pressed Shift+Y to type uppercase 'Y' on input[name='firstname']
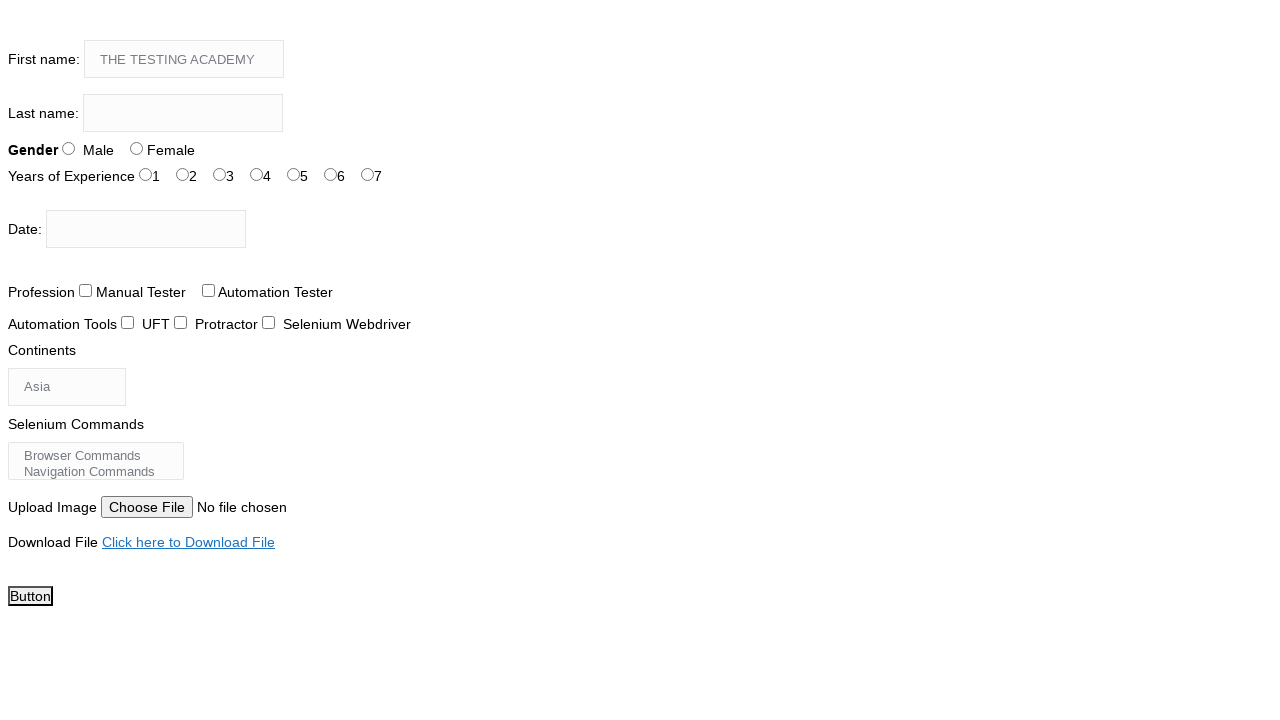

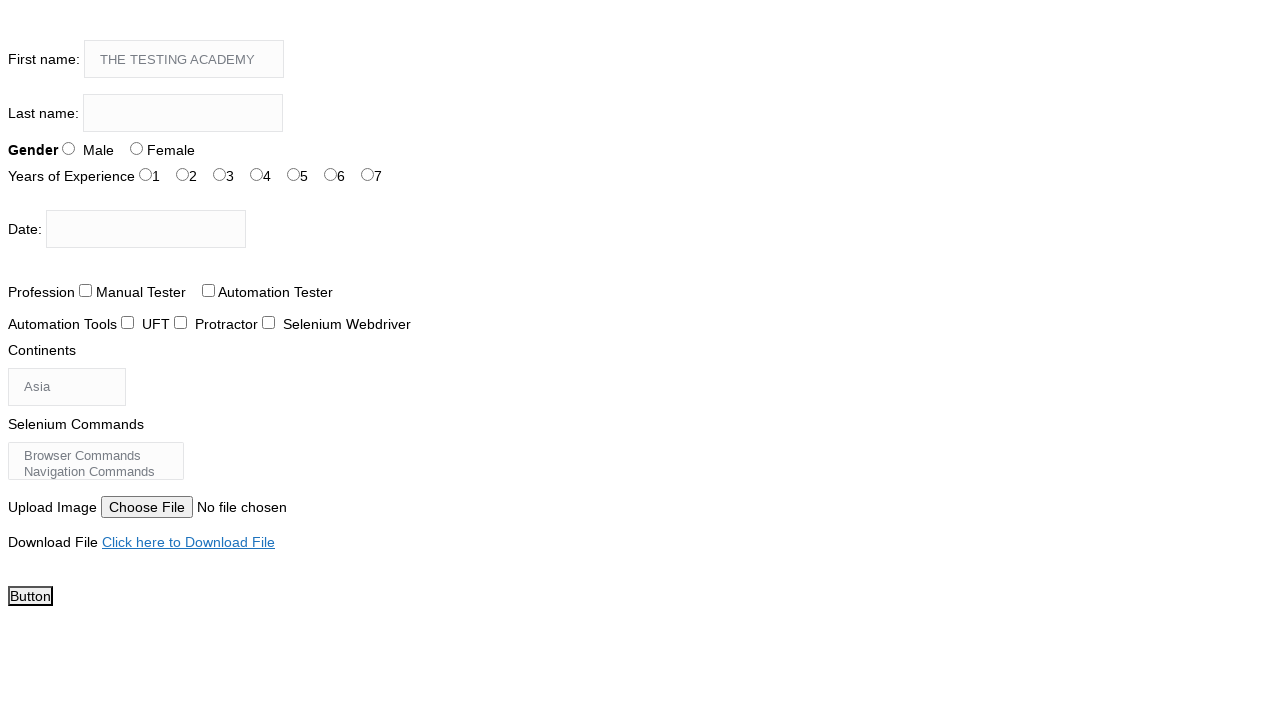